Navigates to the Malaysia Airlines India homepage and verifies the page loads successfully.

Starting URL: https://www.malaysiaairlines.com/in/en.html

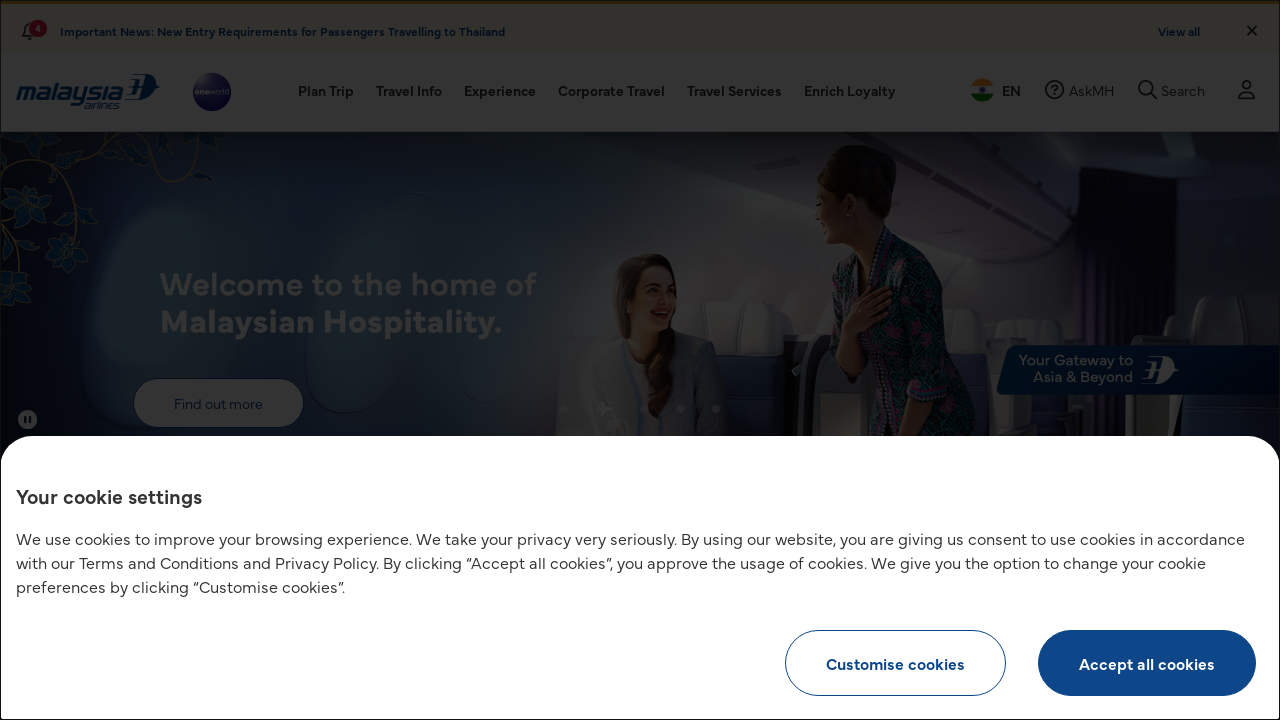

Page DOM content loaded
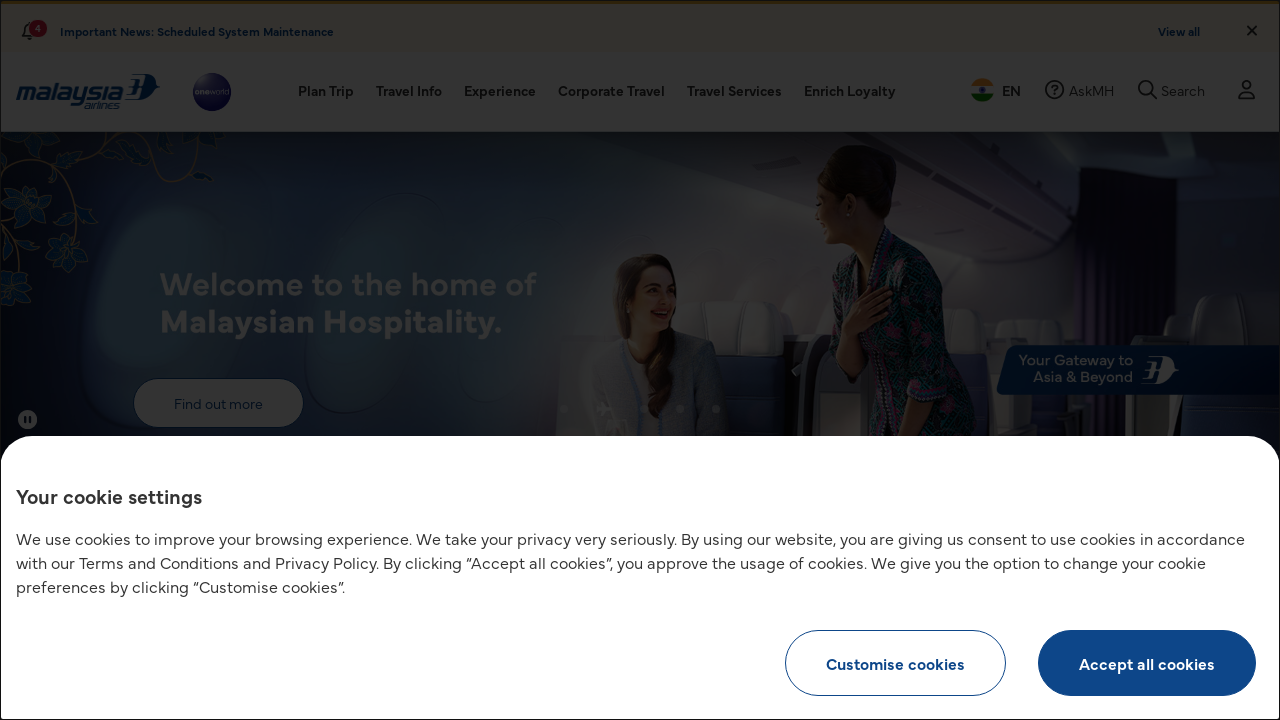

Body element loaded, Malaysia Airlines India homepage verified
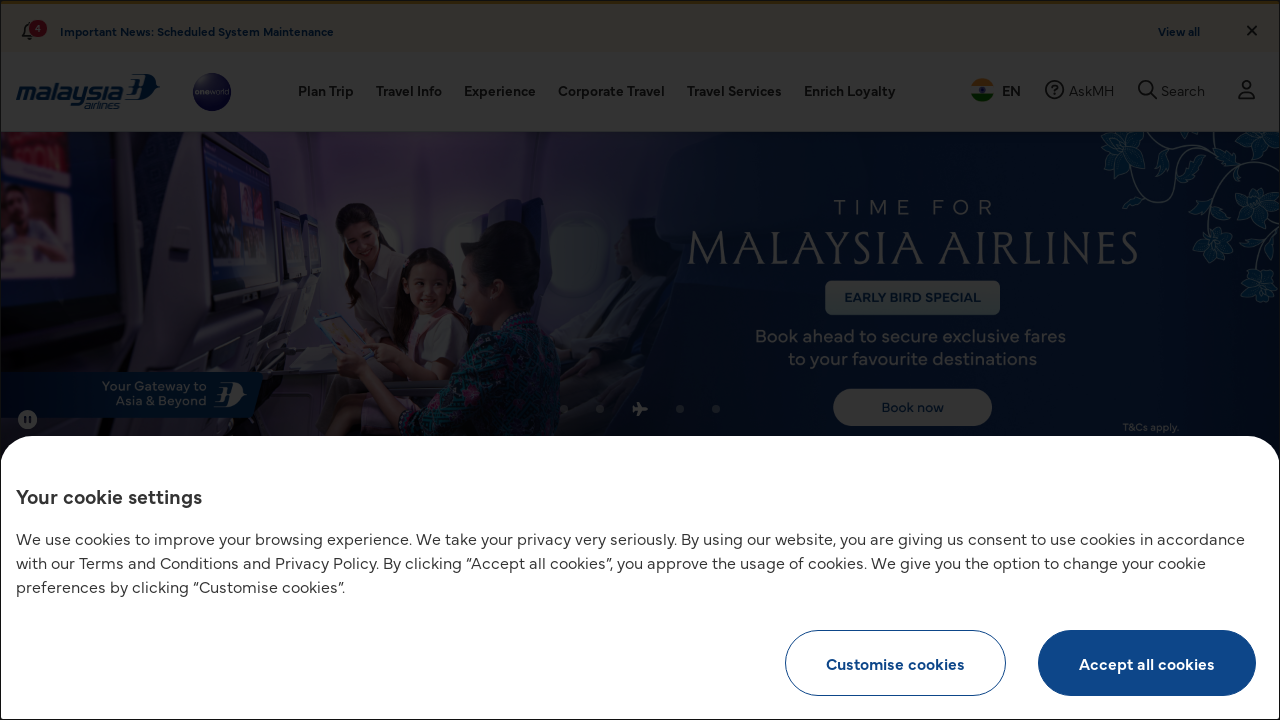

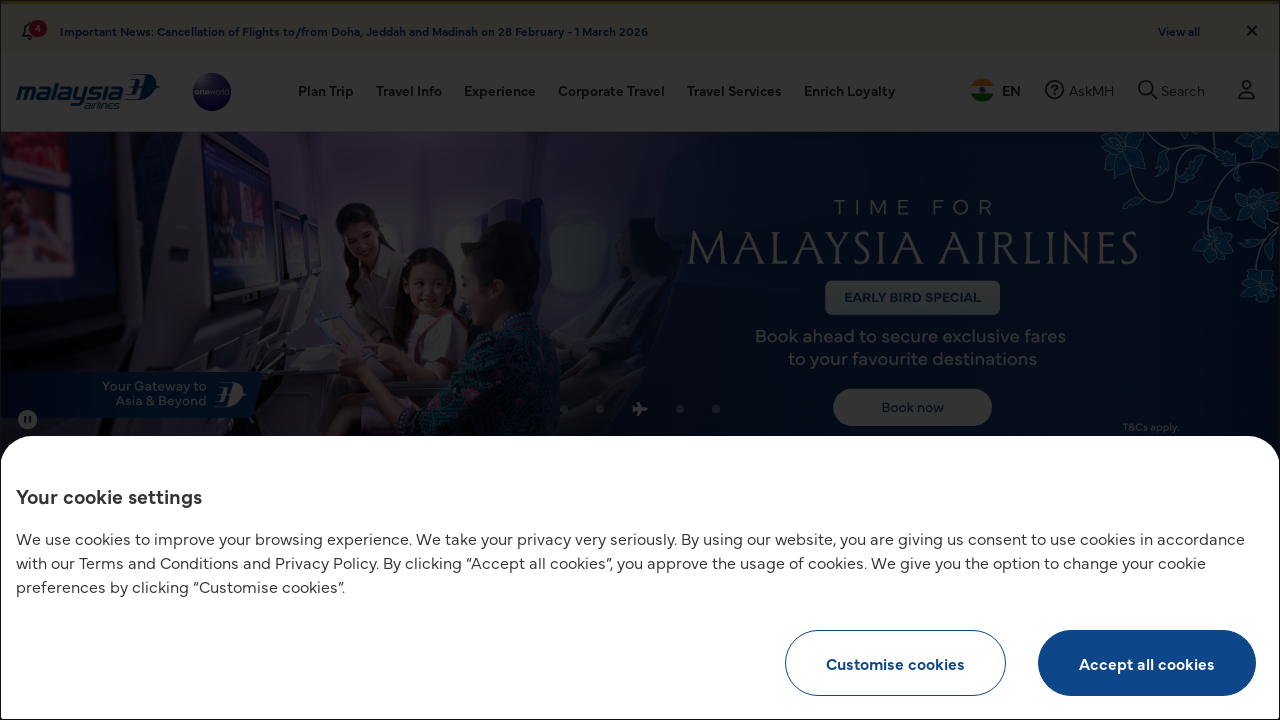